Tests date selection from dropdown menus by selecting December 1st, 1933 using different selection methods (visible text, value, index)

Starting URL: https://practice.cydeo.com/dropdown

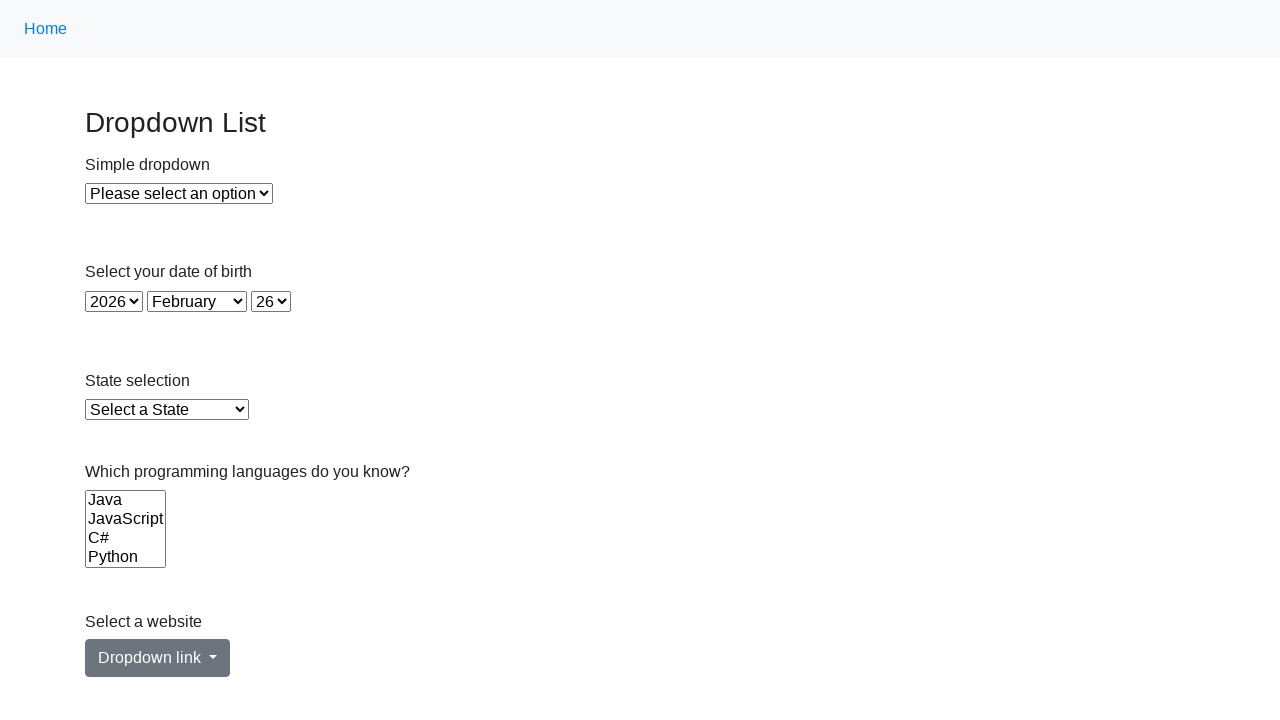

Selected year 1933 from year dropdown using visible text on select#year
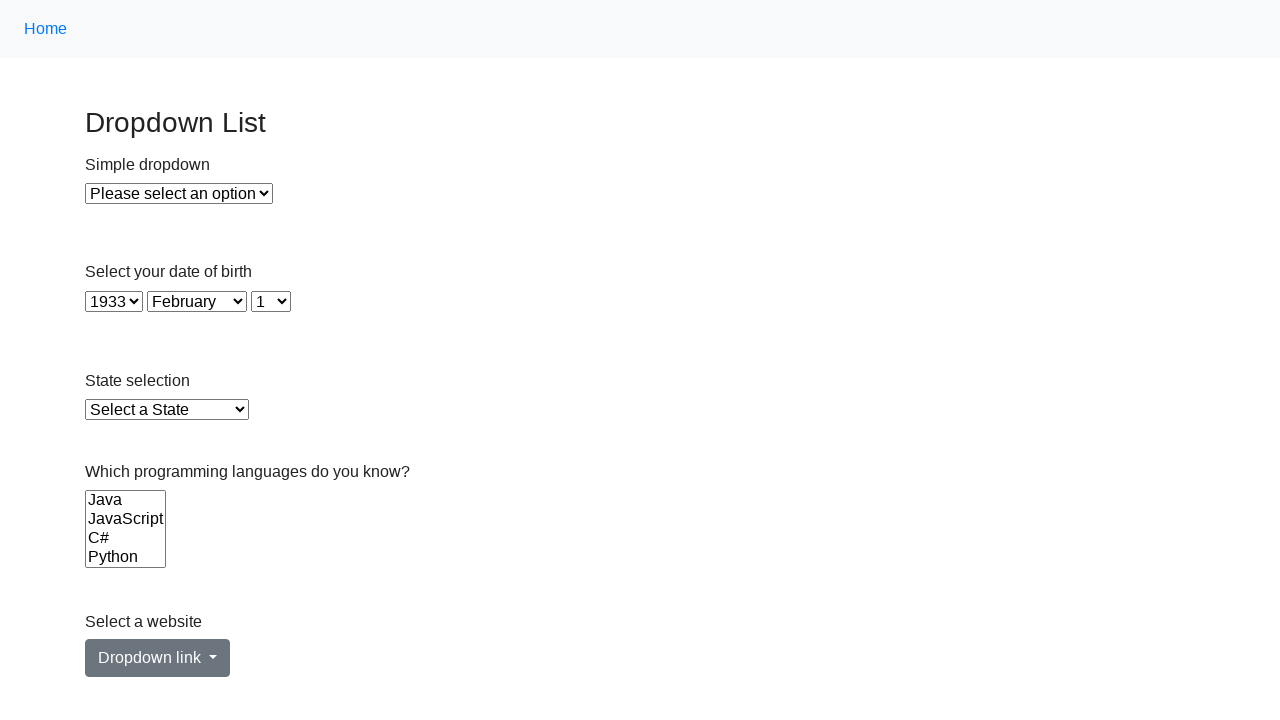

Selected December from month dropdown using value attribute on select#month
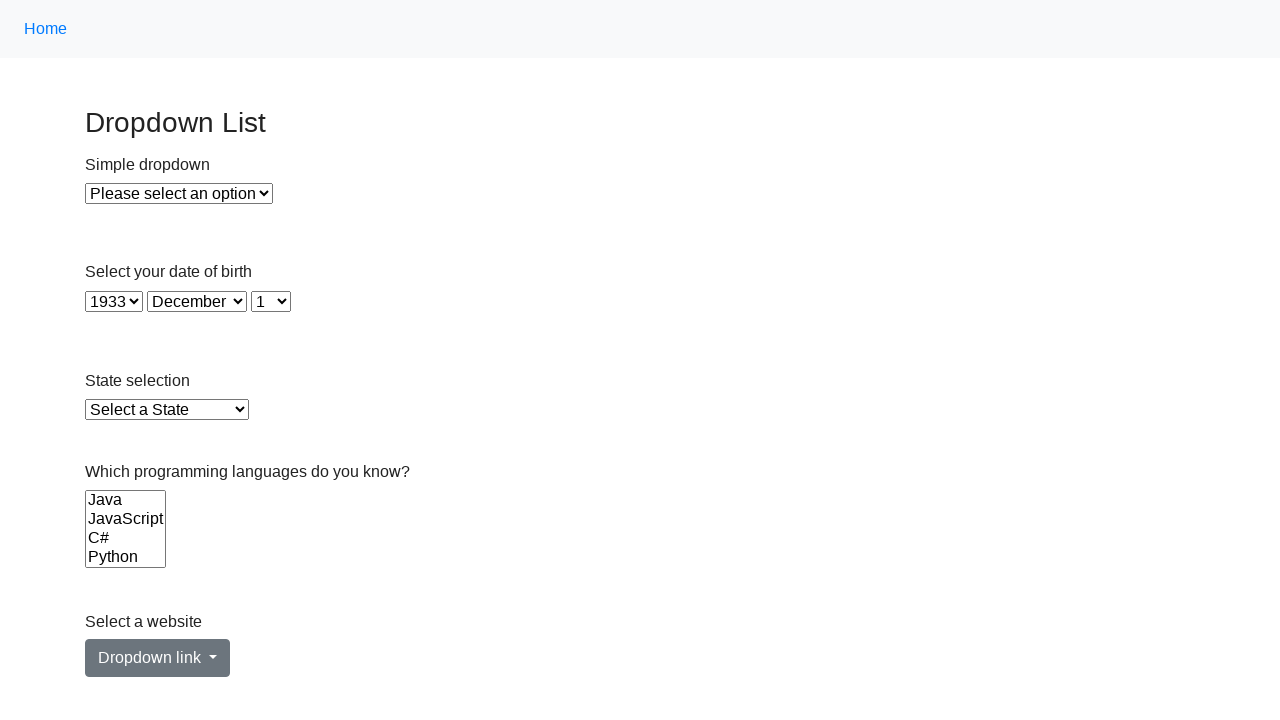

Selected 1st from day dropdown using index on select#day
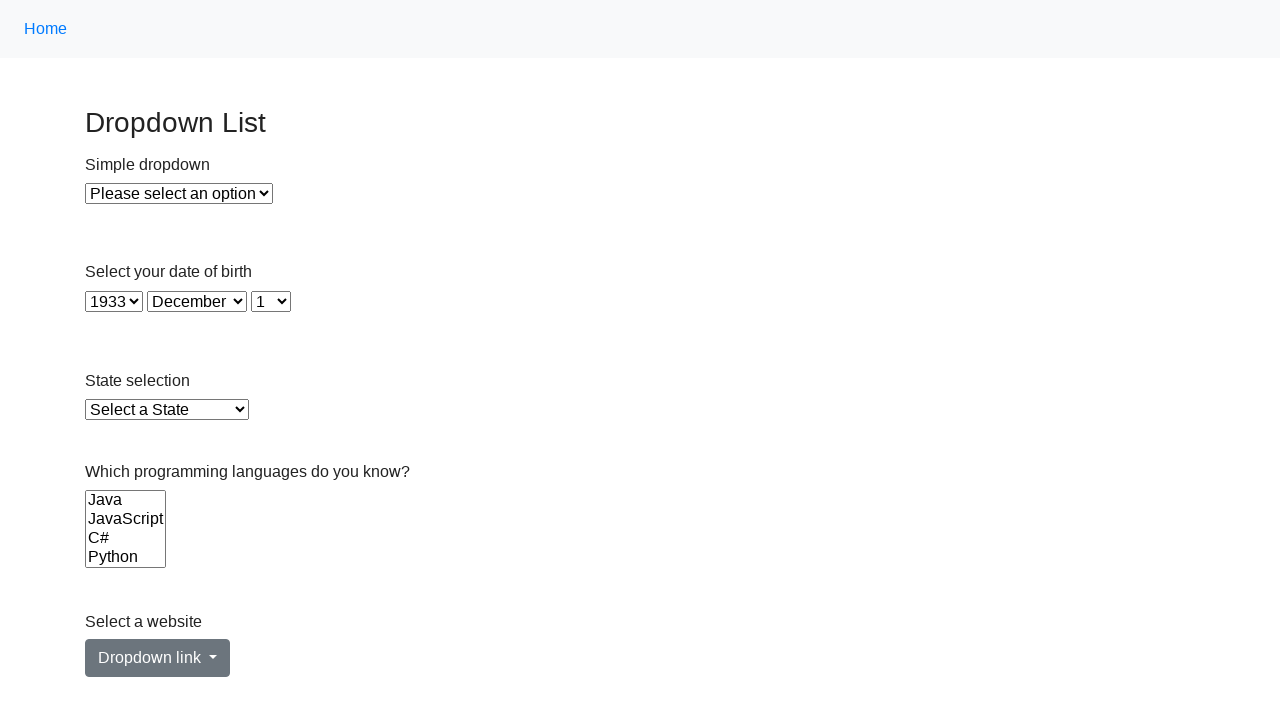

Verified year selection is 1933
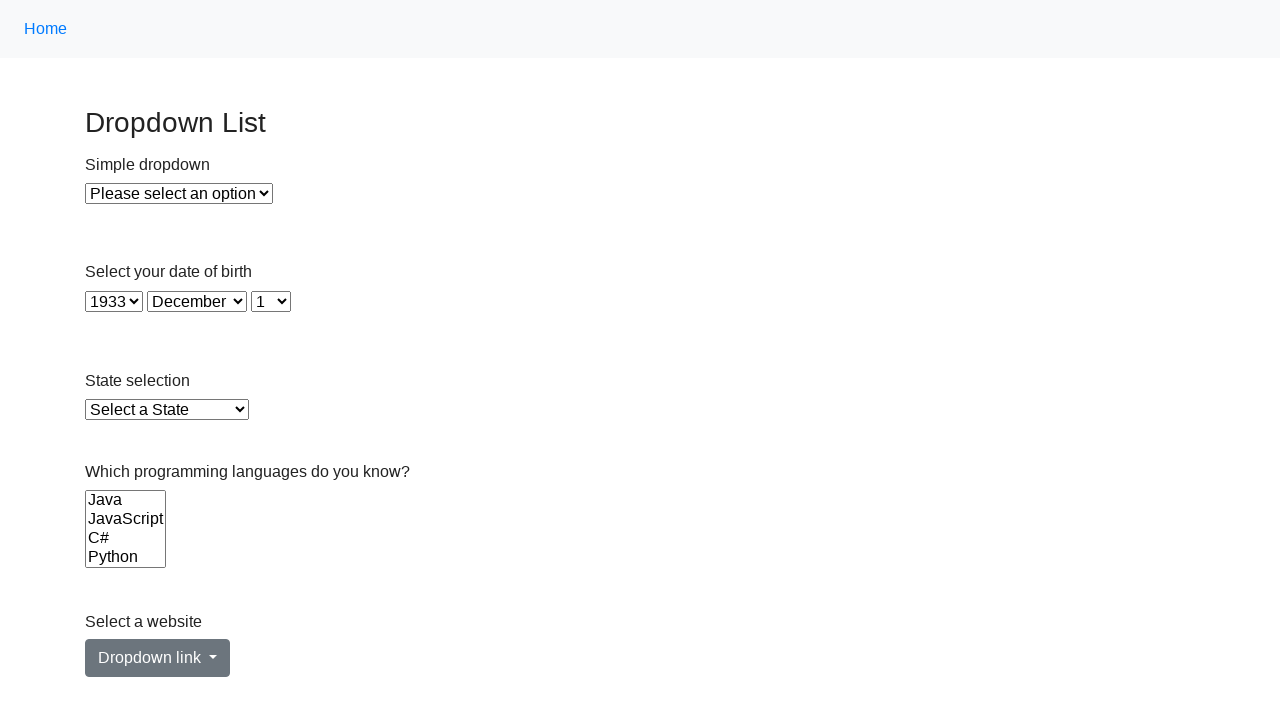

Verified month selection is December
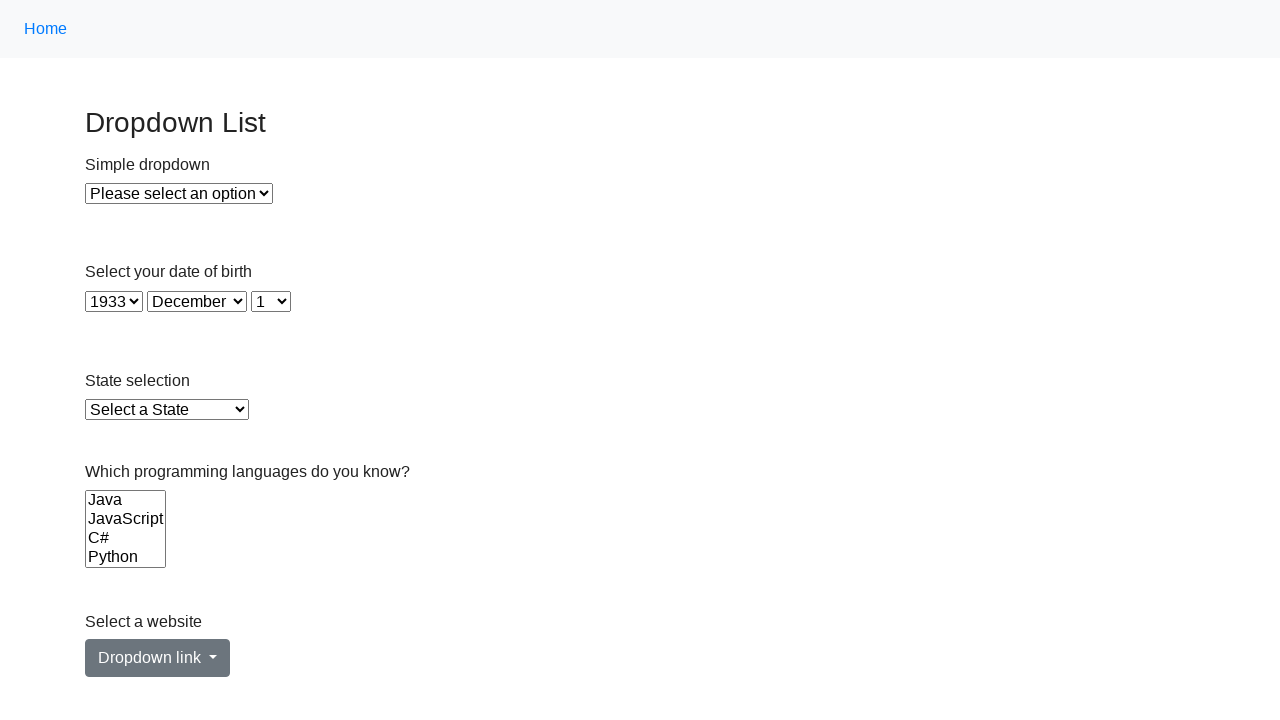

Verified day selection is 1
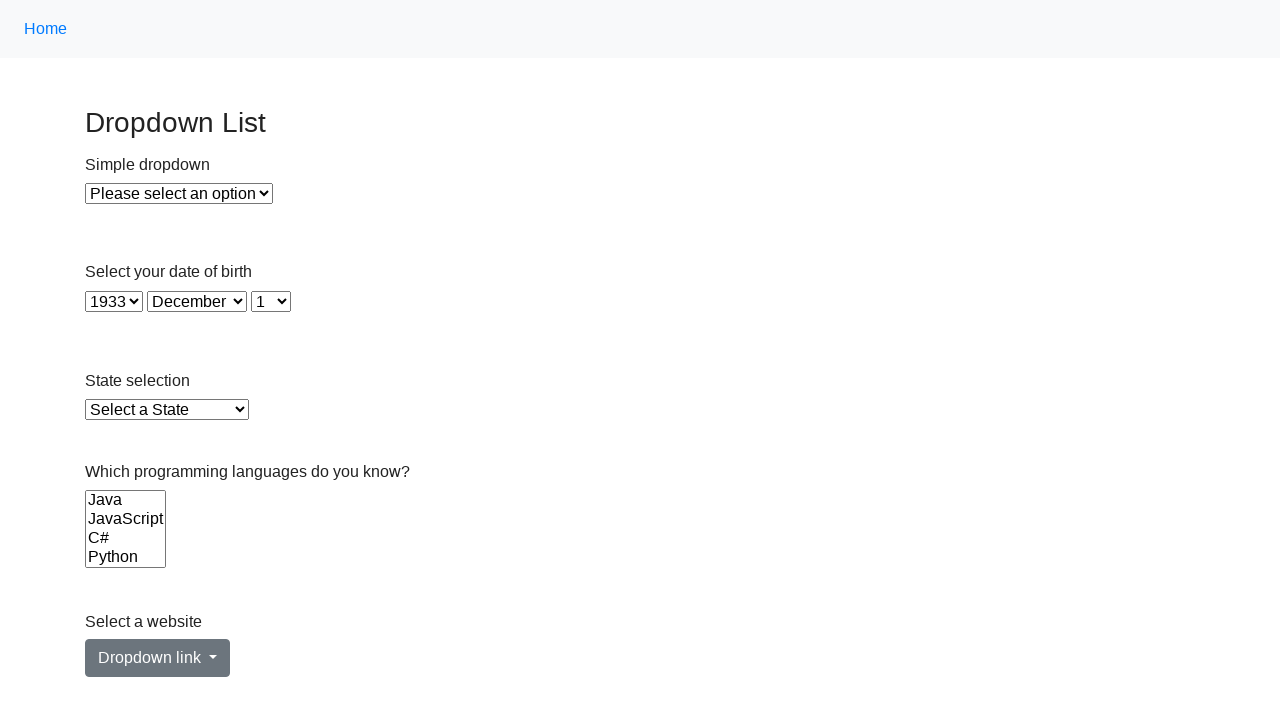

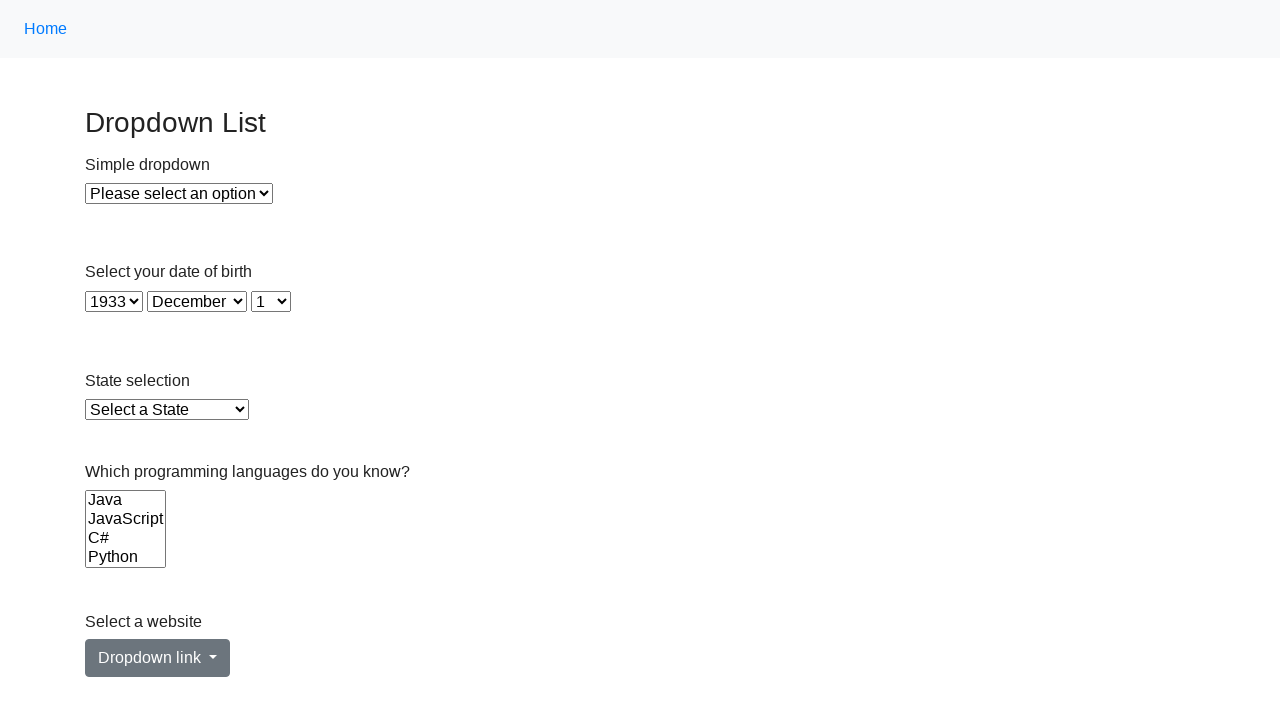